Tests basic HTML form interactions by clicking checkboxes and a radio button on a test page

Starting URL: https://testpages.herokuapp.com/styled/basic-html-form-test.html

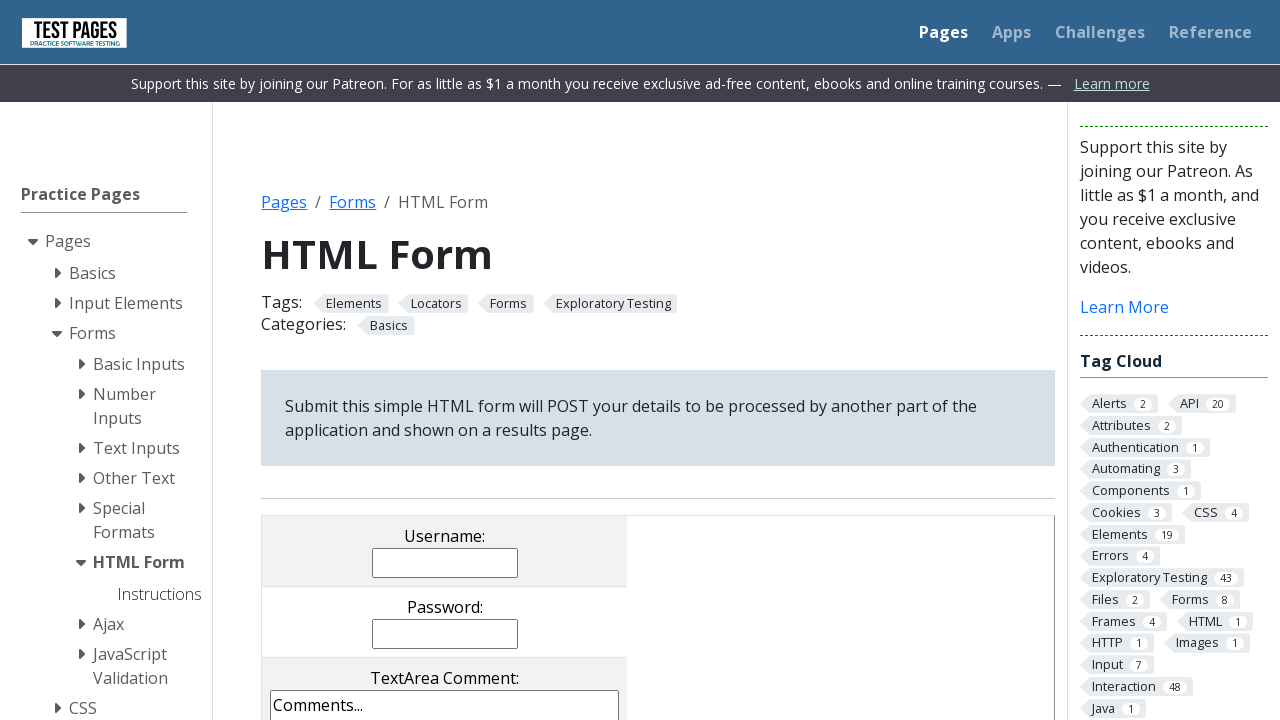

Clicked first checkbox (cb1) at (299, 360) on input[value='cb1']
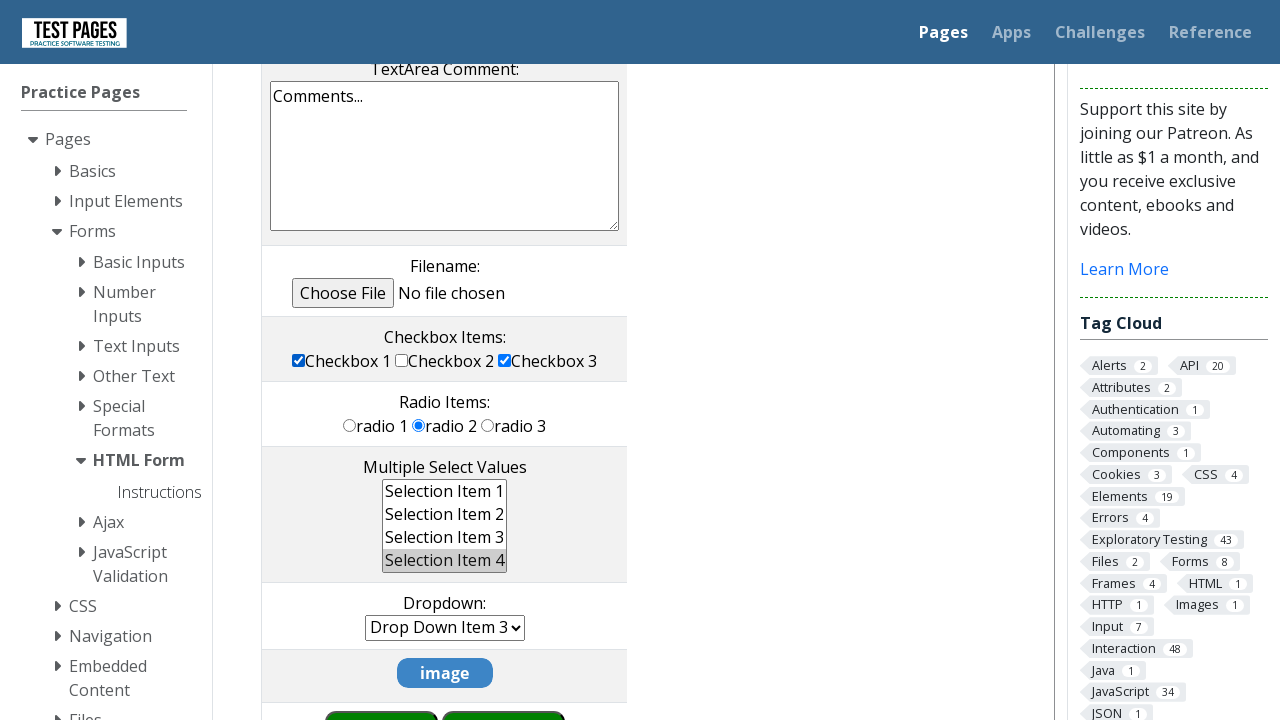

Clicked third checkbox (cb3) at (505, 360) on input[value='cb3']
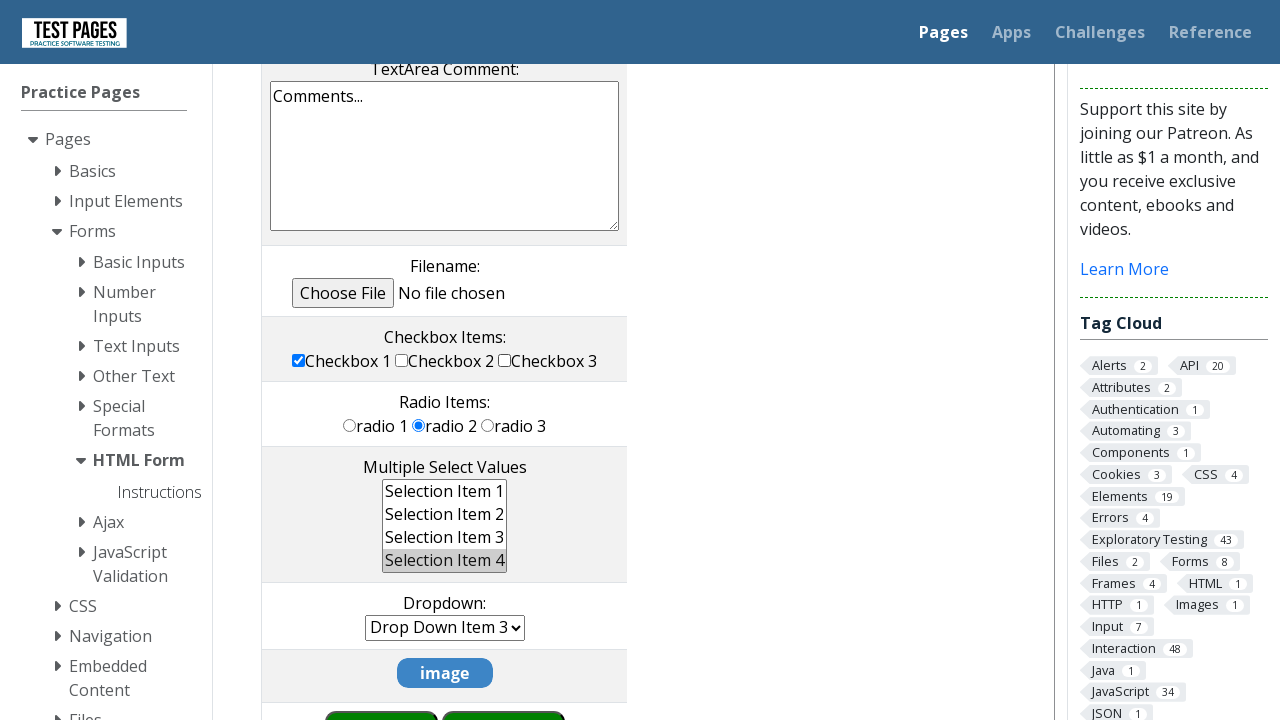

Clicked first radio button (rd1) at (350, 425) on input[value='rd1']
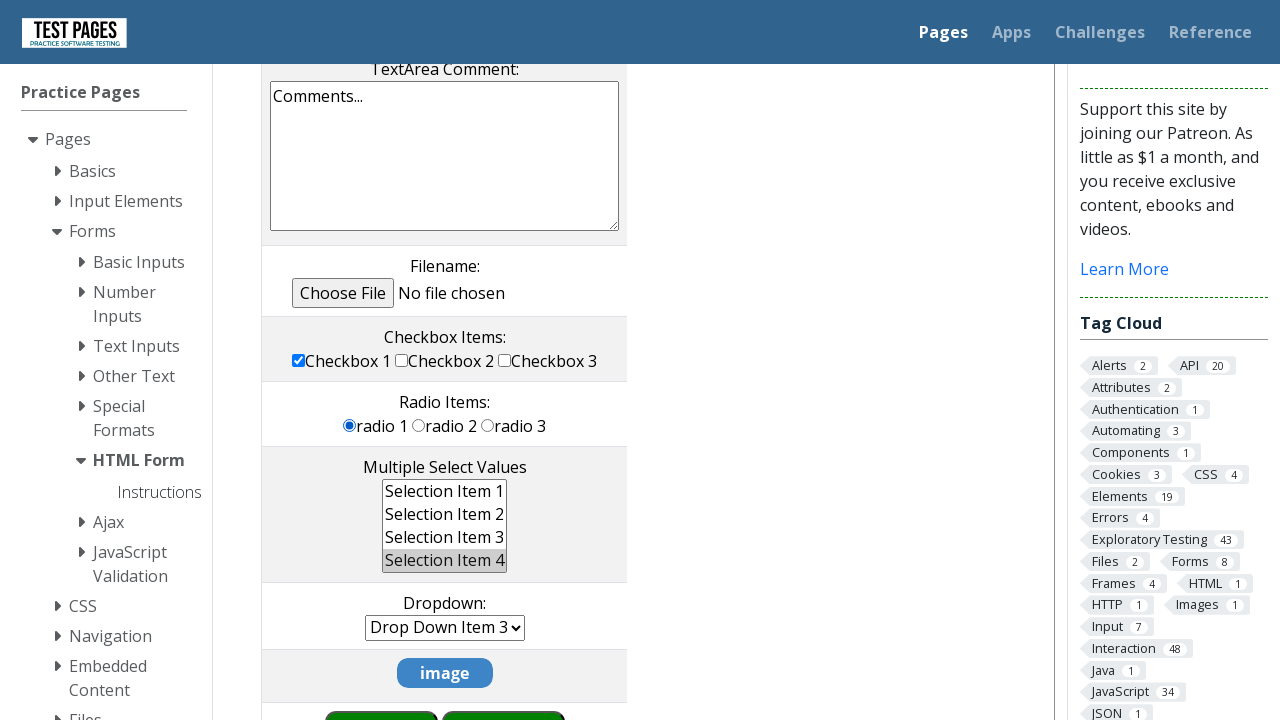

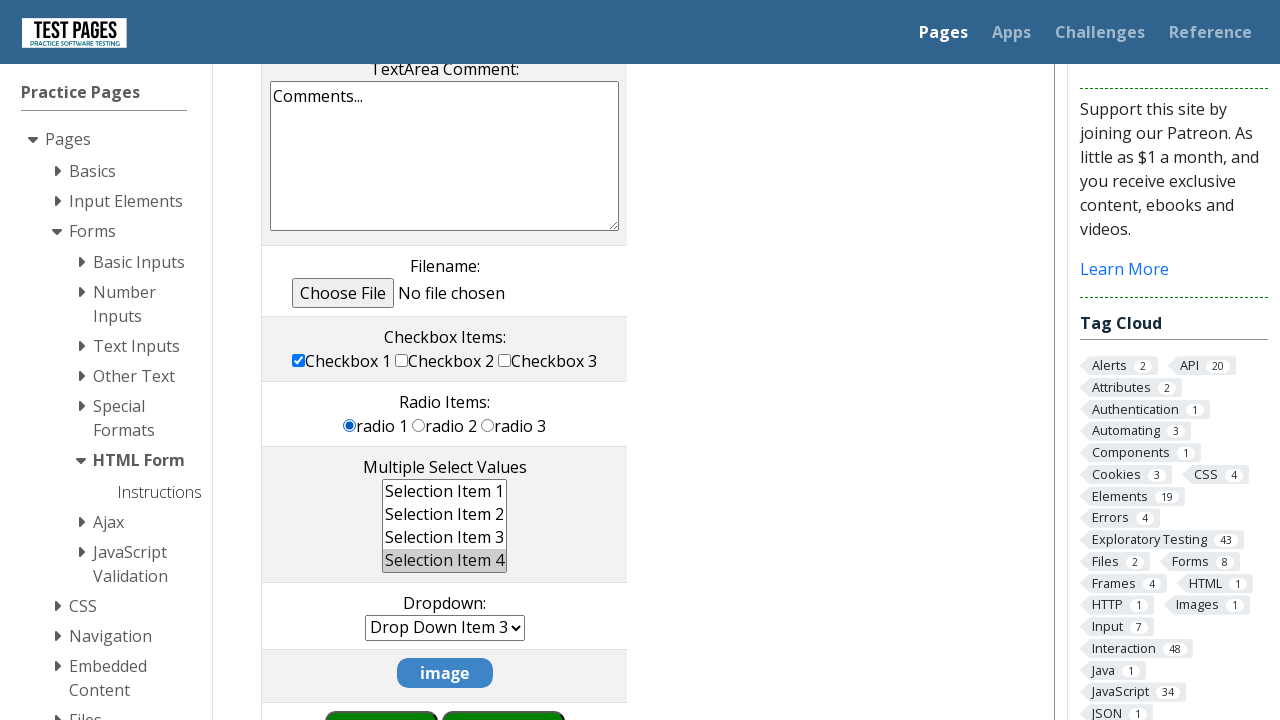